Tests a date picker calendar widget by selecting a specific date (November 16, 2028) through navigating year, month, and day selections, then verifies the selected date is displayed correctly.

Starting URL: https://rahulshettyacademy.com/seleniumPractise/#/offers

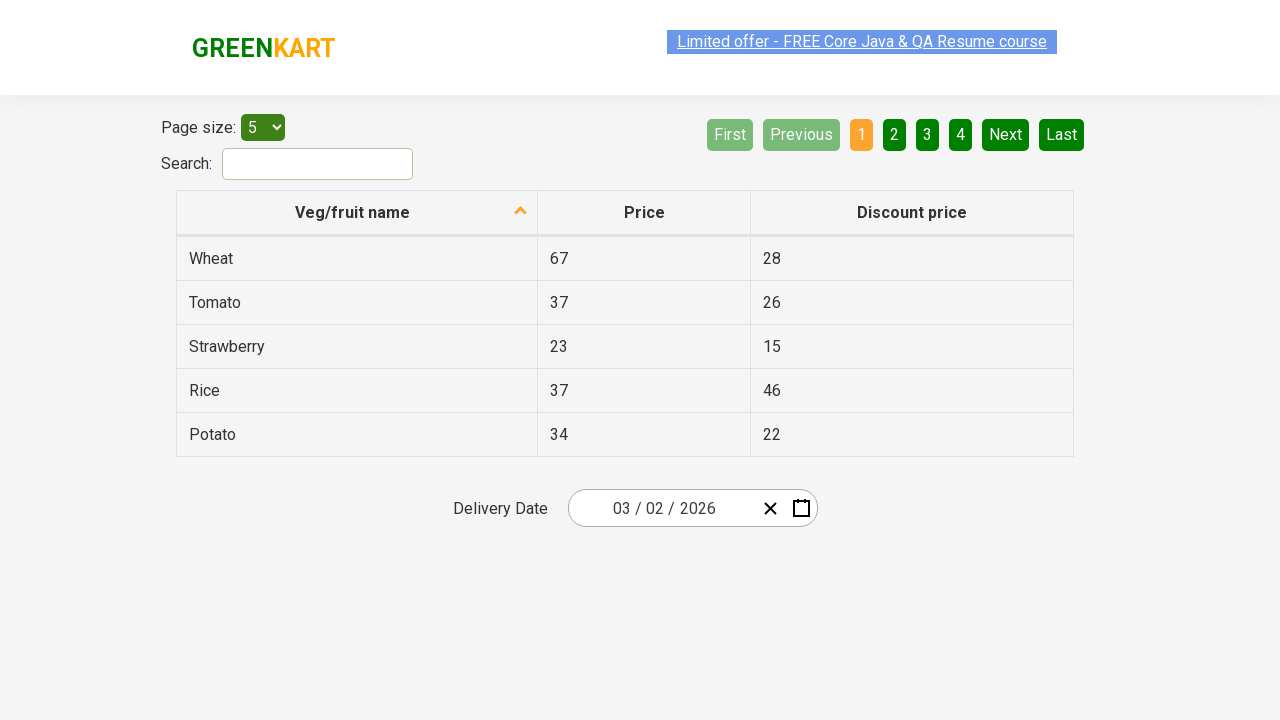

Clicked date picker input group to open calendar widget at (662, 508) on .react-date-picker__inputGroup
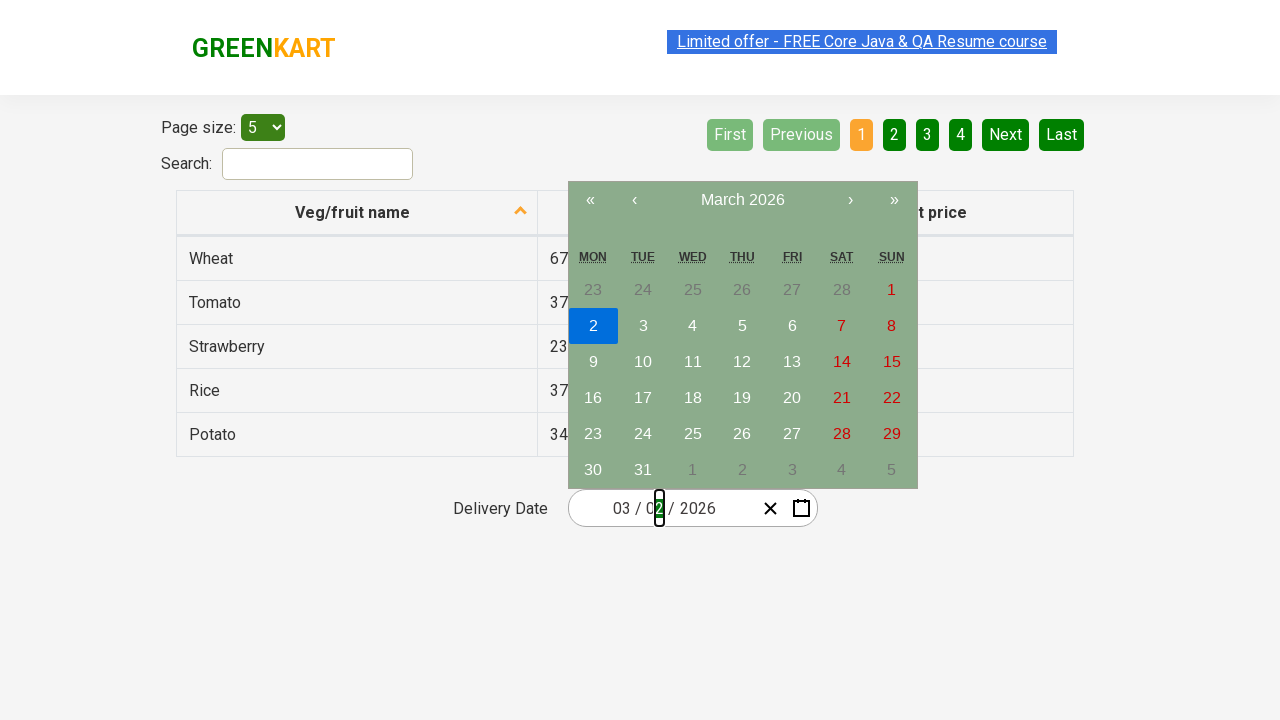

Clicked navigation label to navigate to month view at (742, 200) on .react-calendar__navigation__label__labelText
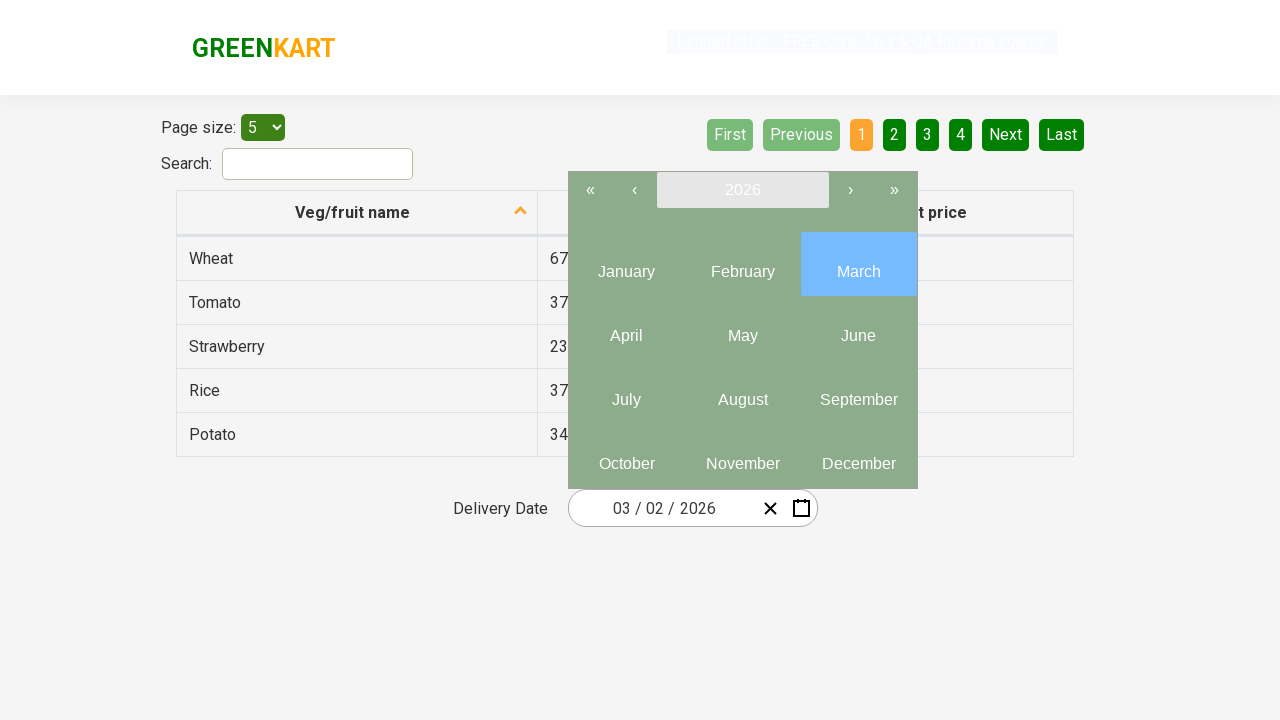

Clicked navigation label again to navigate to year view at (742, 190) on .react-calendar__navigation__label
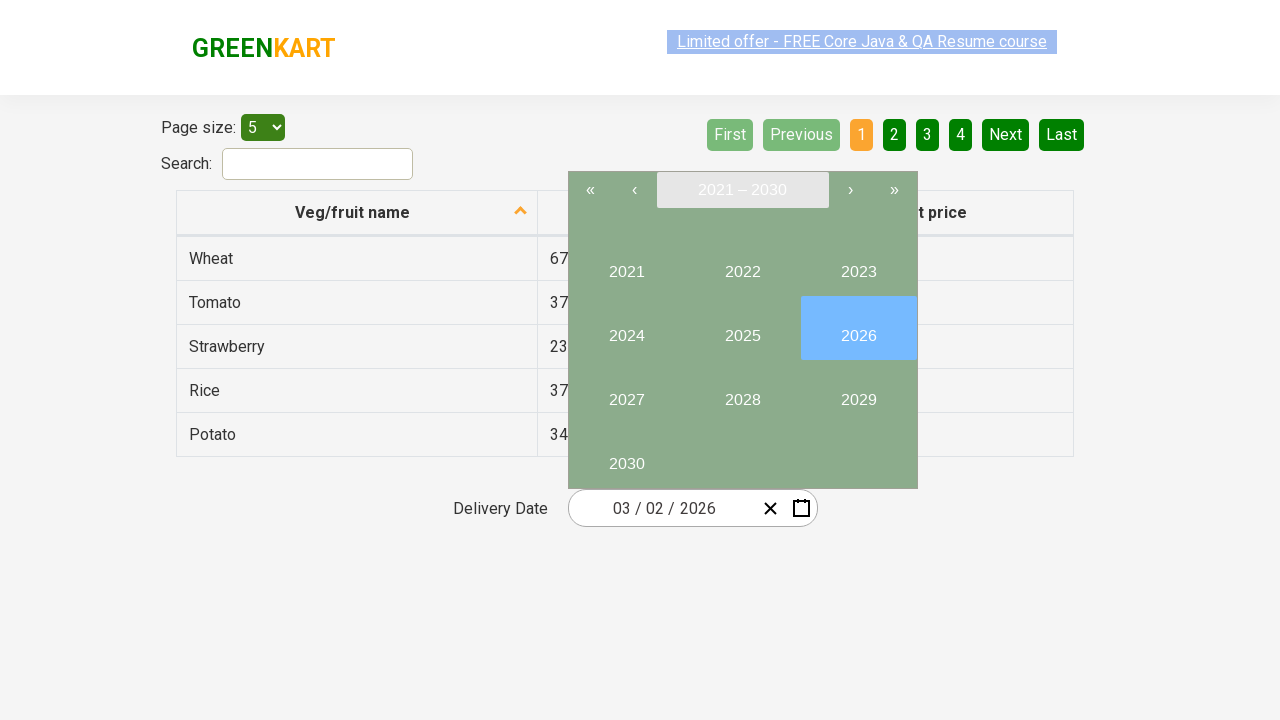

Selected year 2028 from year picker at (742, 392) on //button[text()='2028']
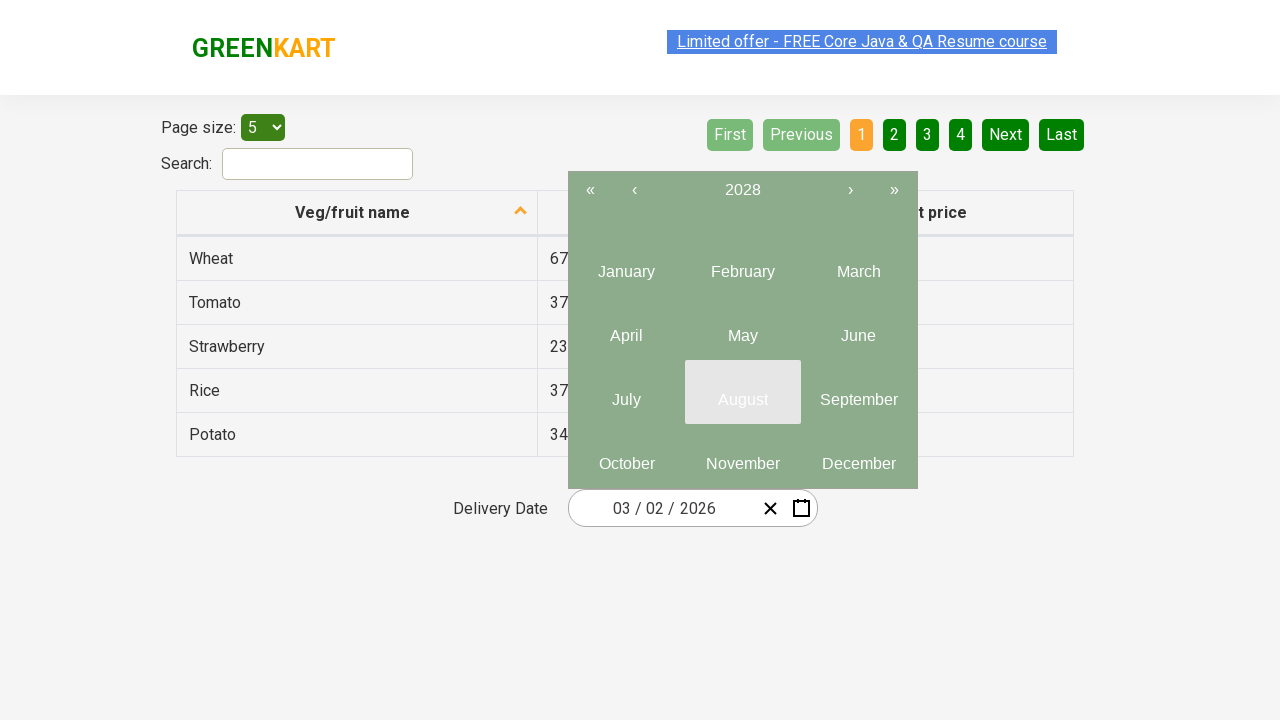

Selected month 11 (November) from month picker at (742, 456) on .react-calendar__tile >> nth=10
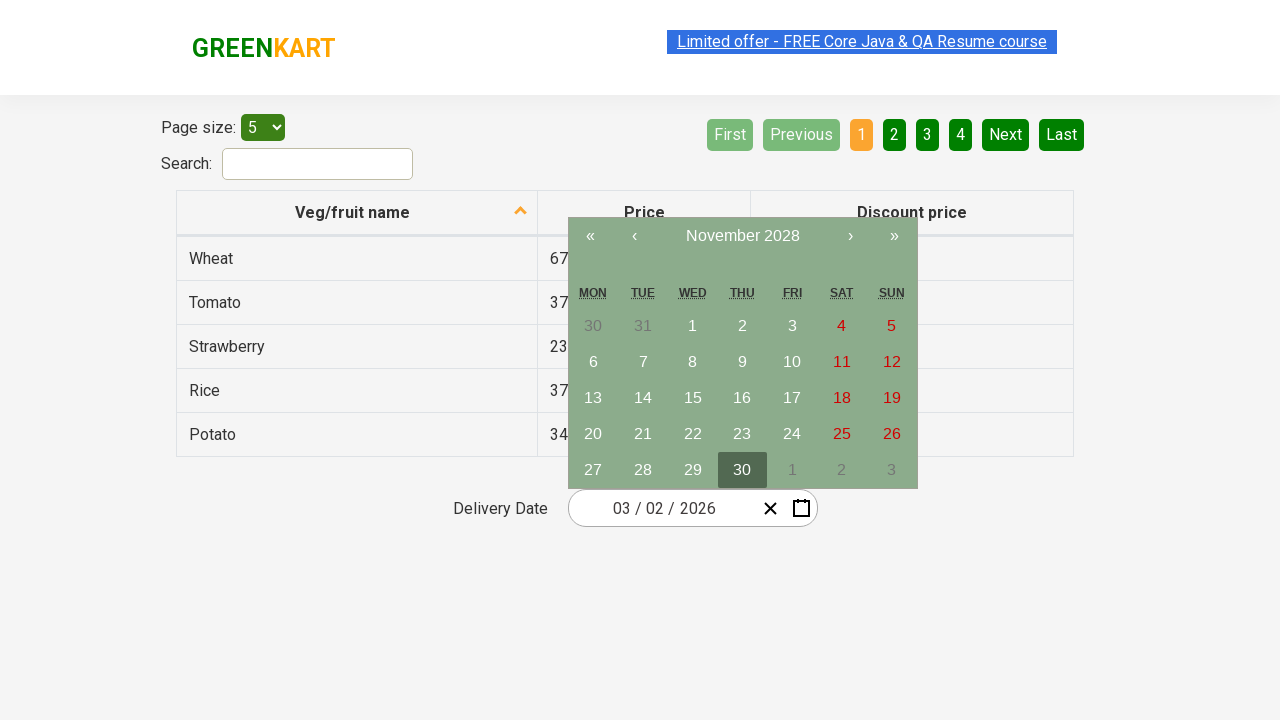

Selected day 16 from calendar at (742, 398) on //abbr[text()='16']
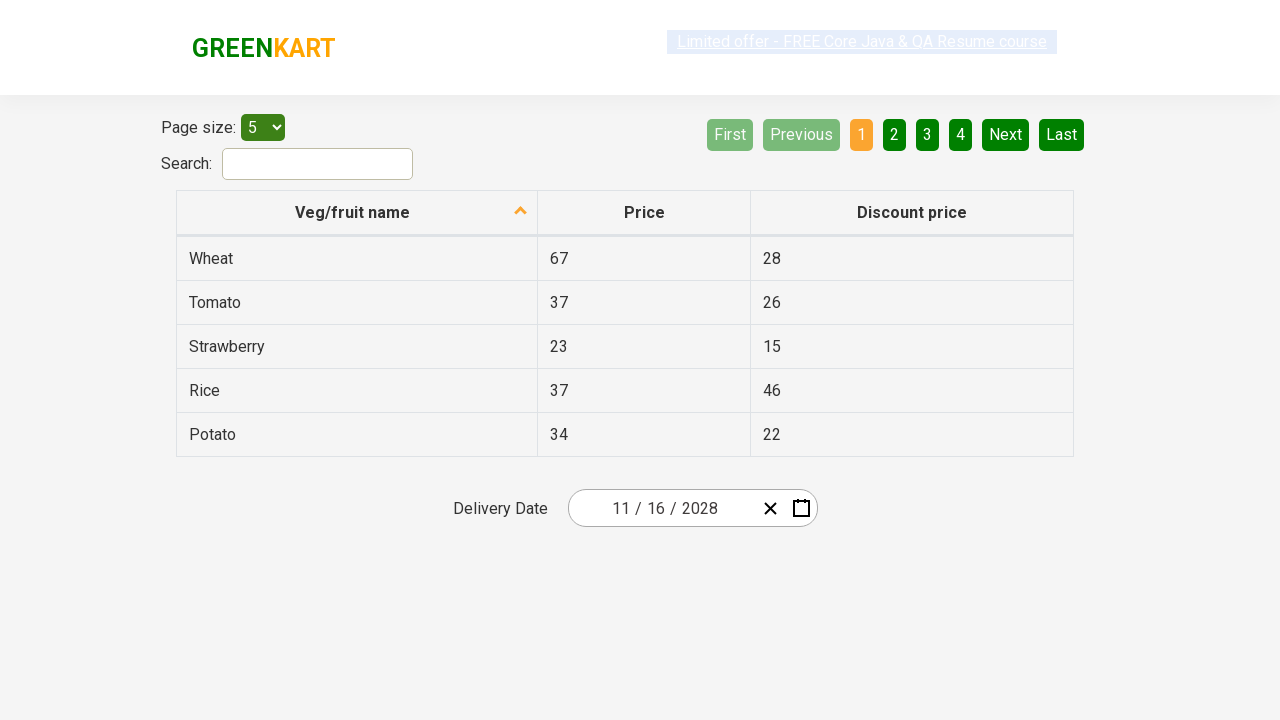

Verified date picker input field is populated with selected date (November 16, 2028)
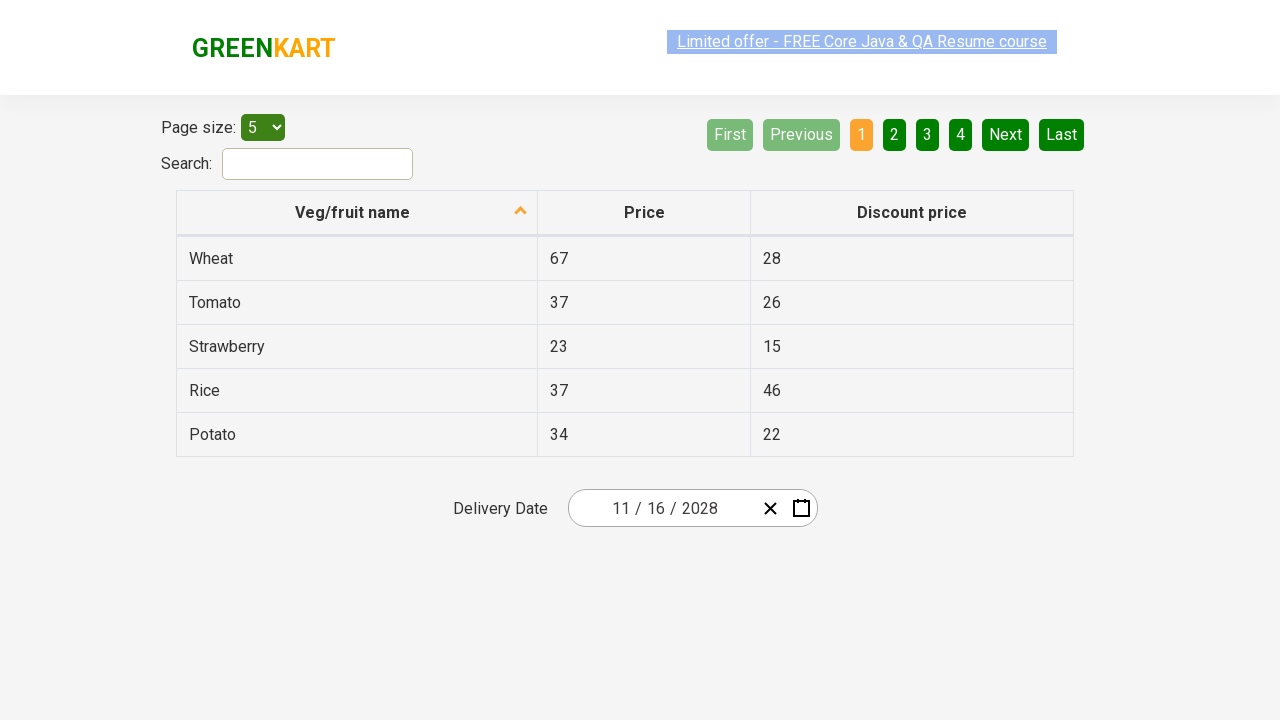

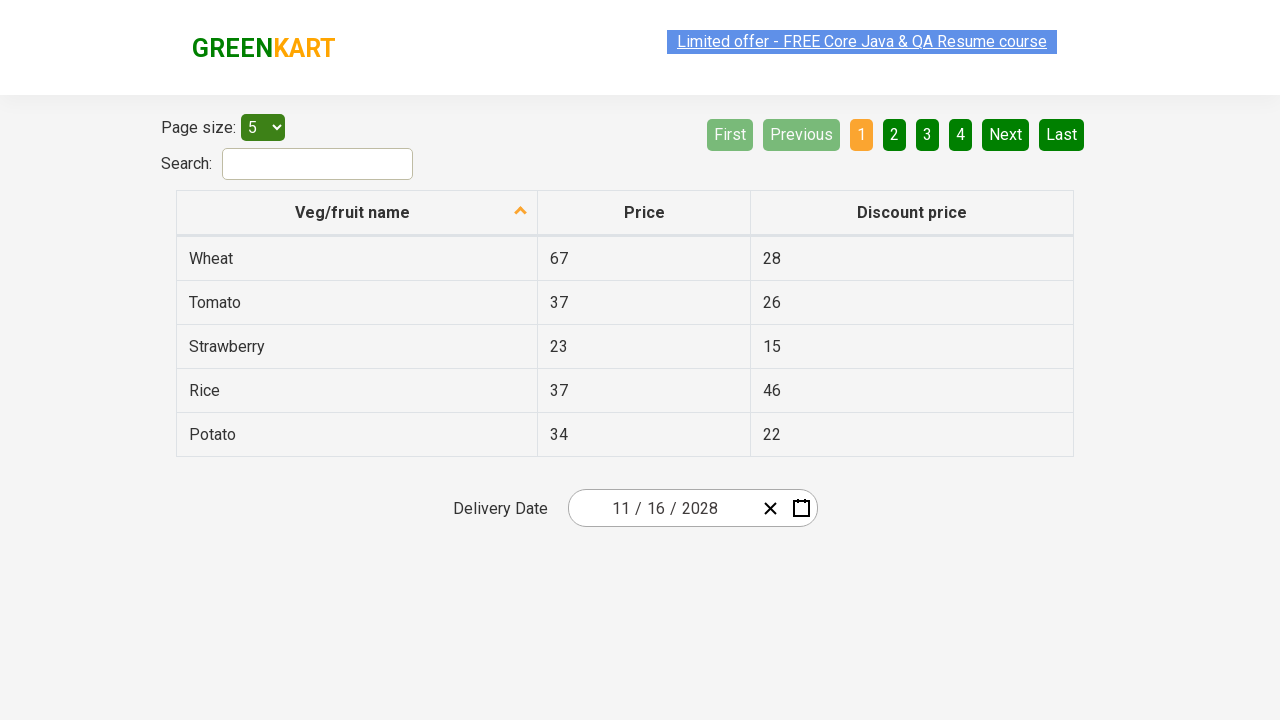